Tests adding todo items by filling the input field and pressing Enter, then verifying items appear in the list

Starting URL: https://demo.playwright.dev/todomvc

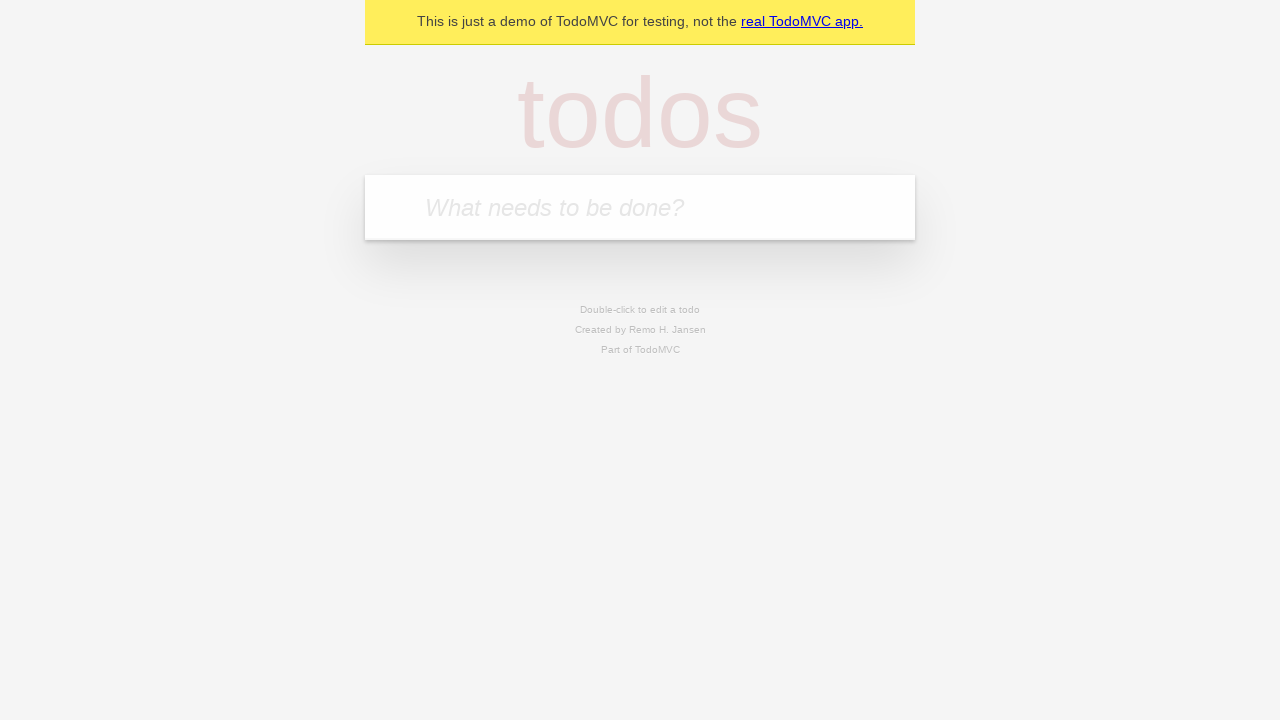

Filled input field with first todo item 'buy some cheese' on internal:attr=[placeholder="What needs to be done?"i]
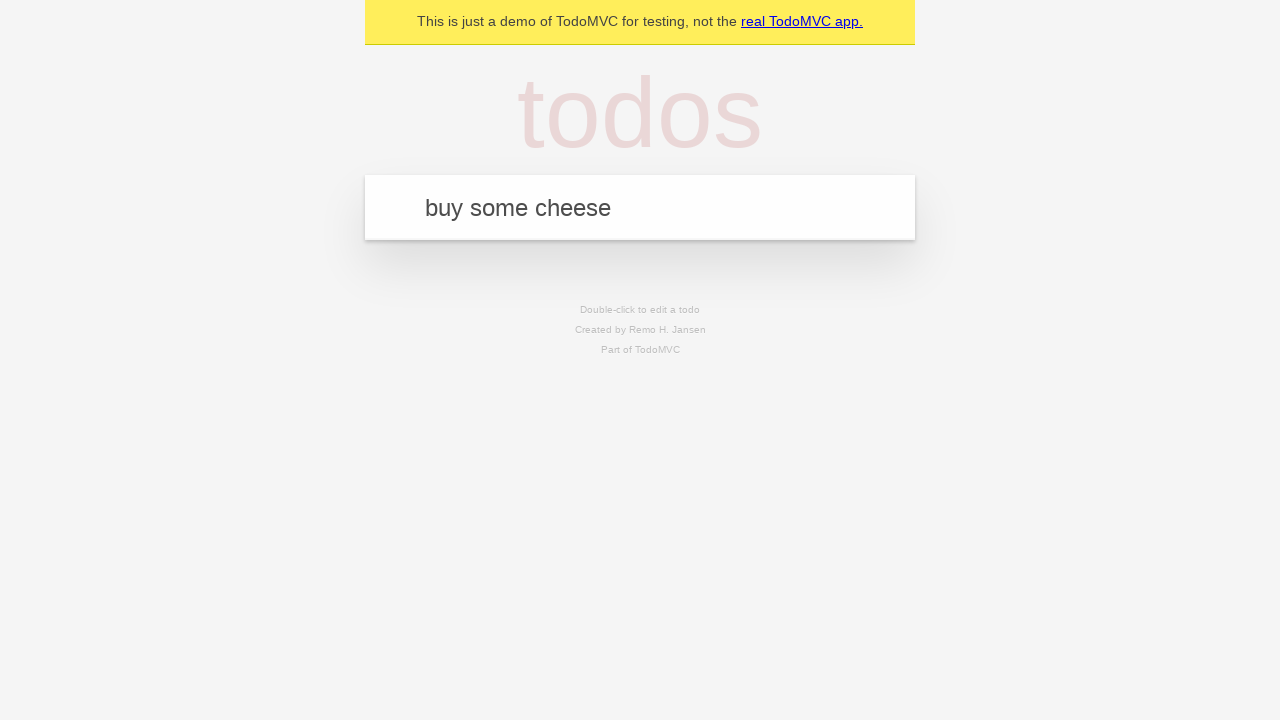

Pressed Enter to add first todo item on internal:attr=[placeholder="What needs to be done?"i]
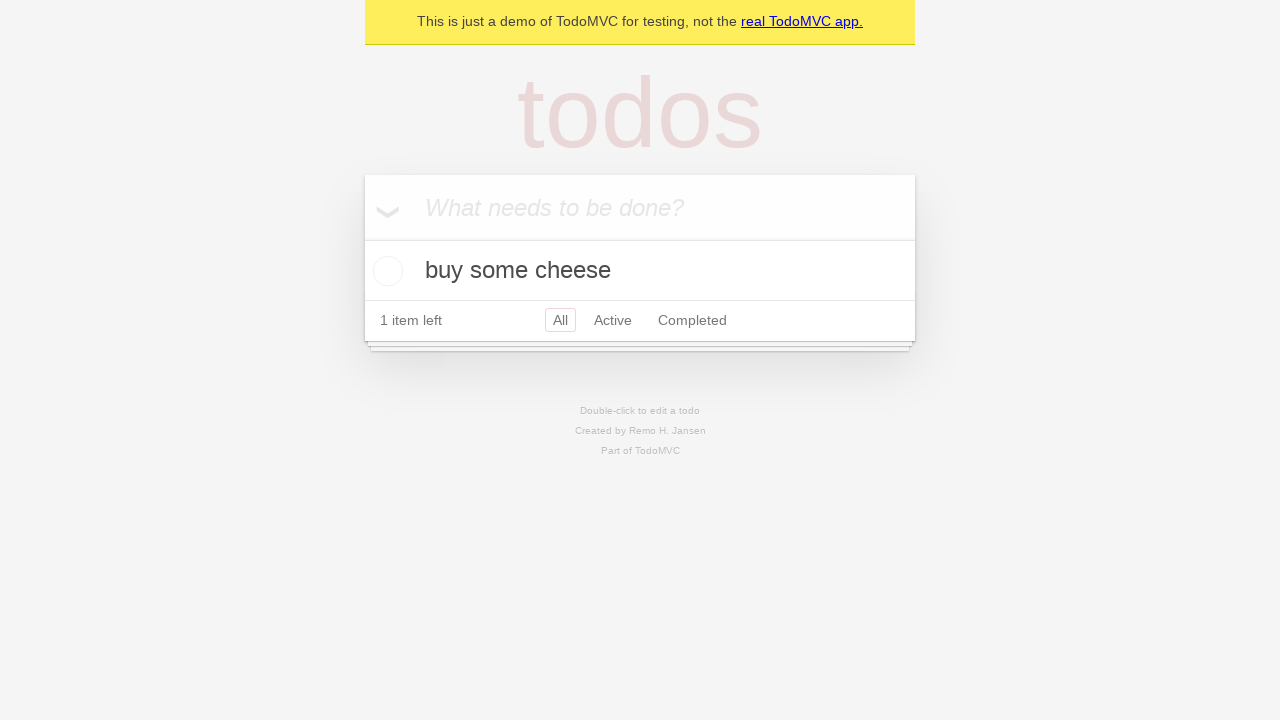

Waited for first todo item to appear in the list
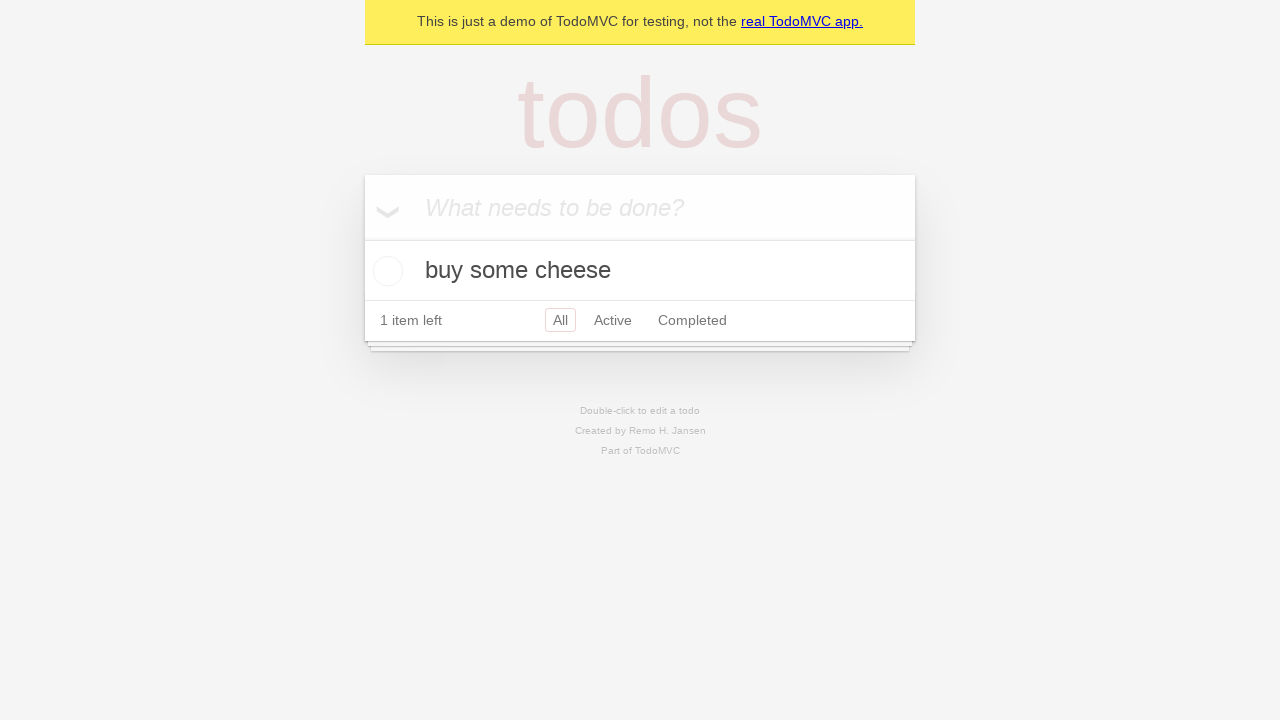

Filled input field with second todo item 'feed the cat' on internal:attr=[placeholder="What needs to be done?"i]
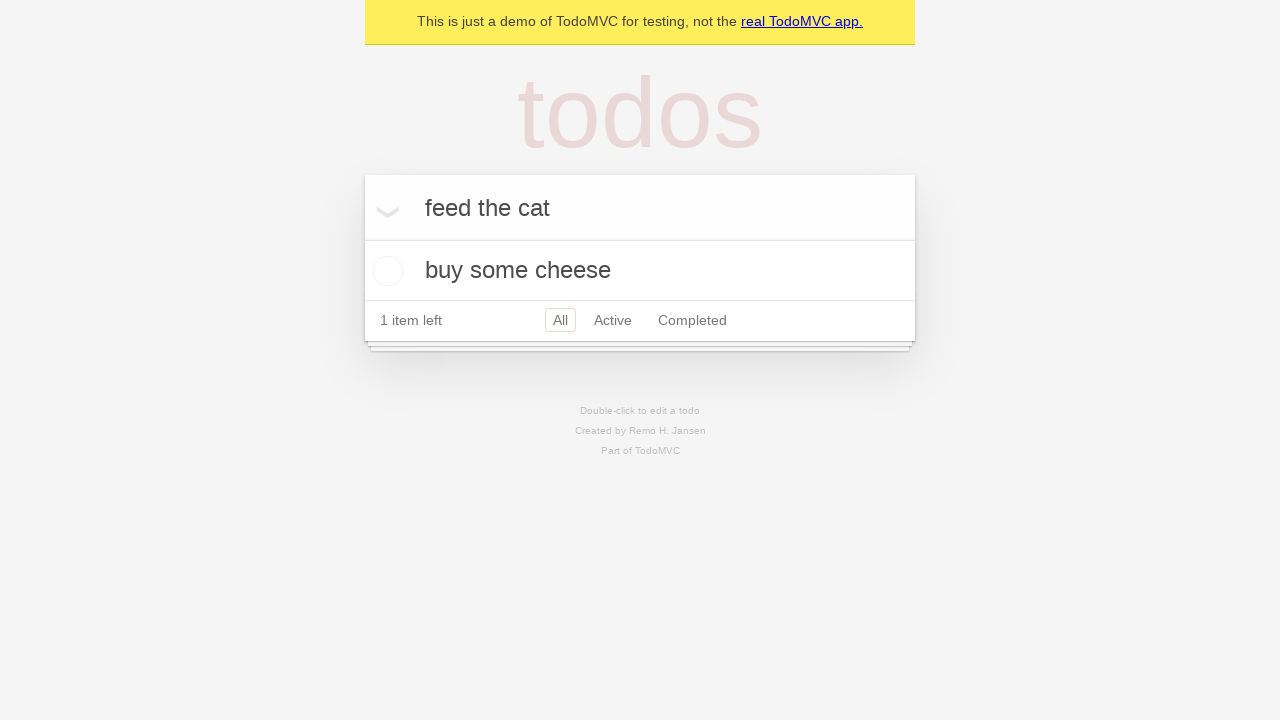

Pressed Enter to add second todo item on internal:attr=[placeholder="What needs to be done?"i]
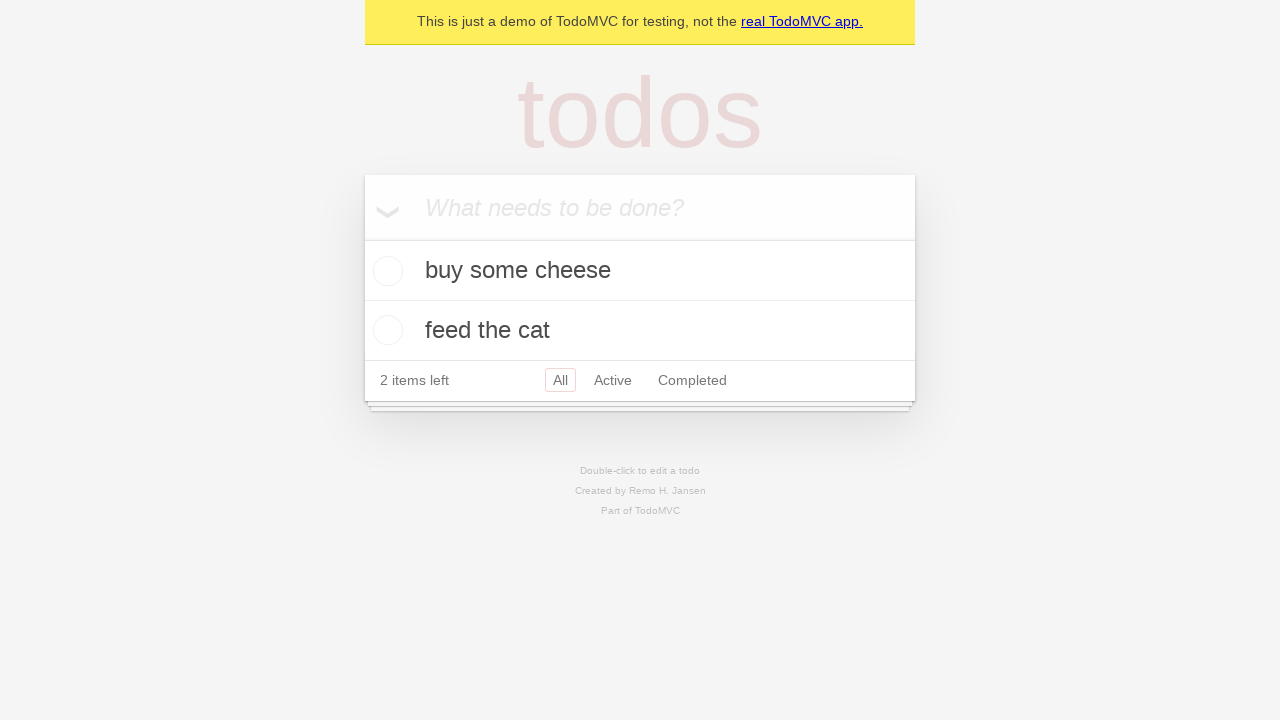

Waited for both todo items to appear in the list
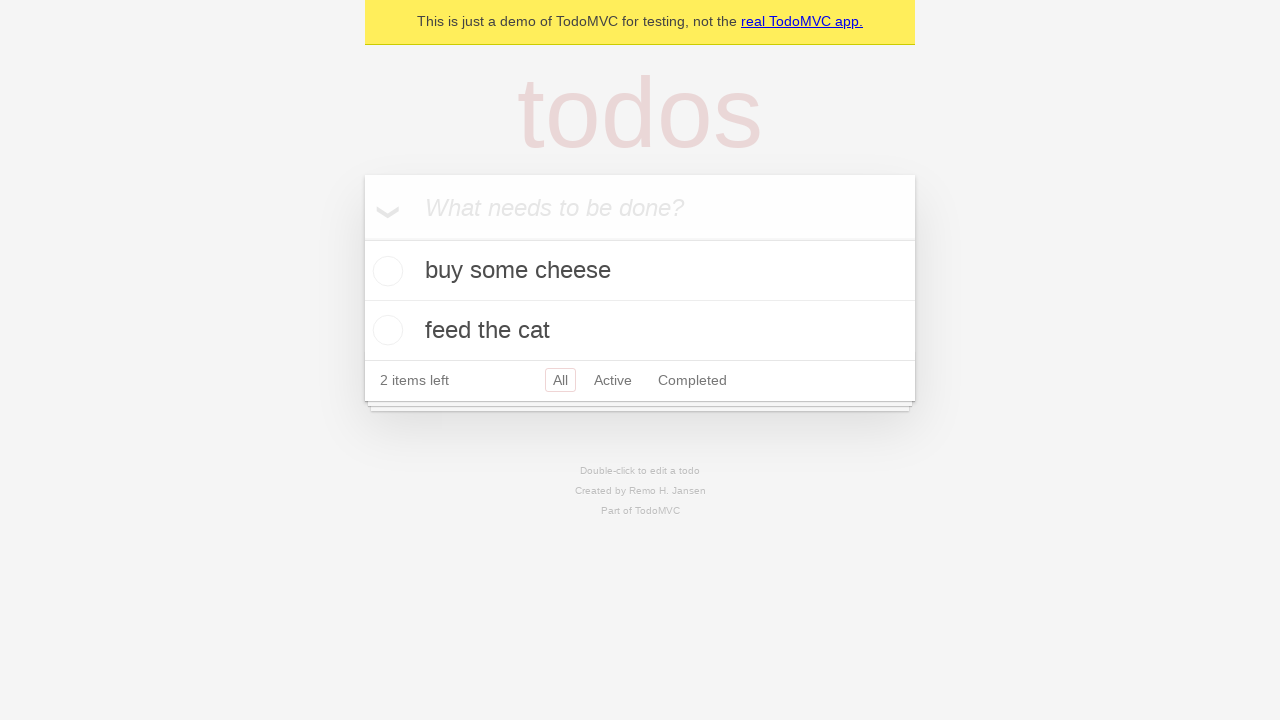

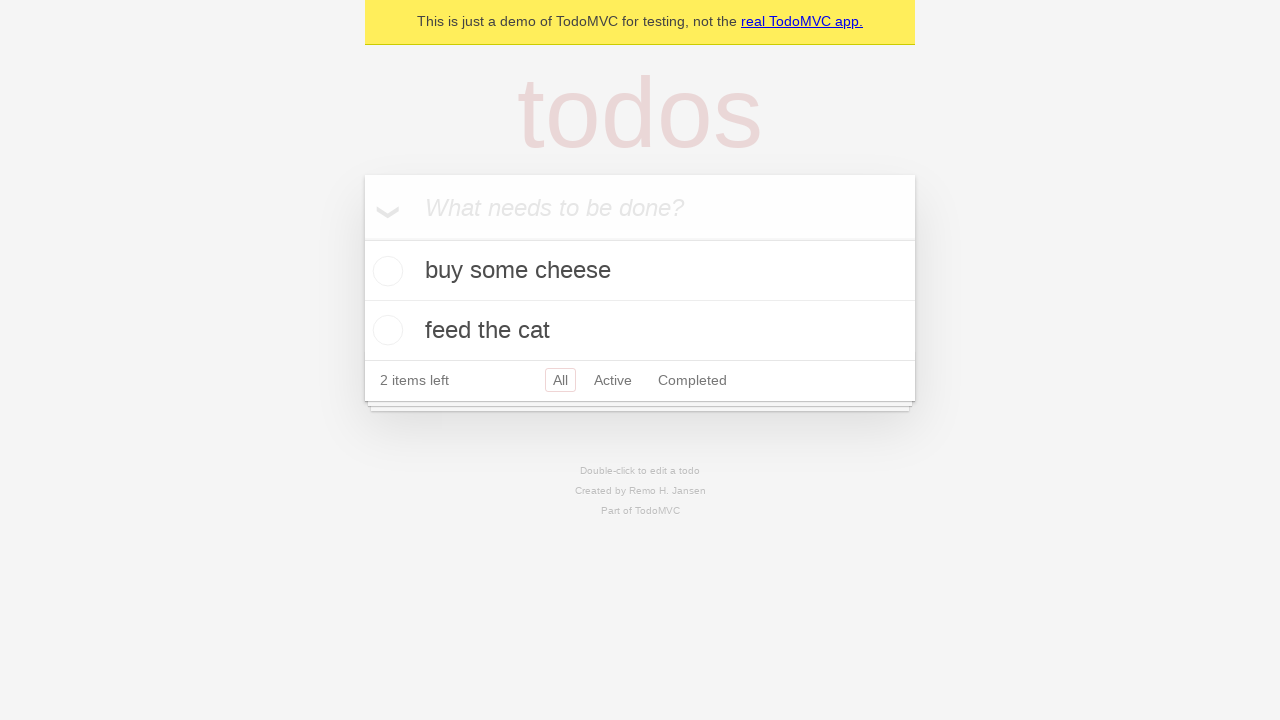